Tests dismissing a confirmation dialog by scrolling down and clicking the confirm button

Starting URL: https://demoqa.com/alerts

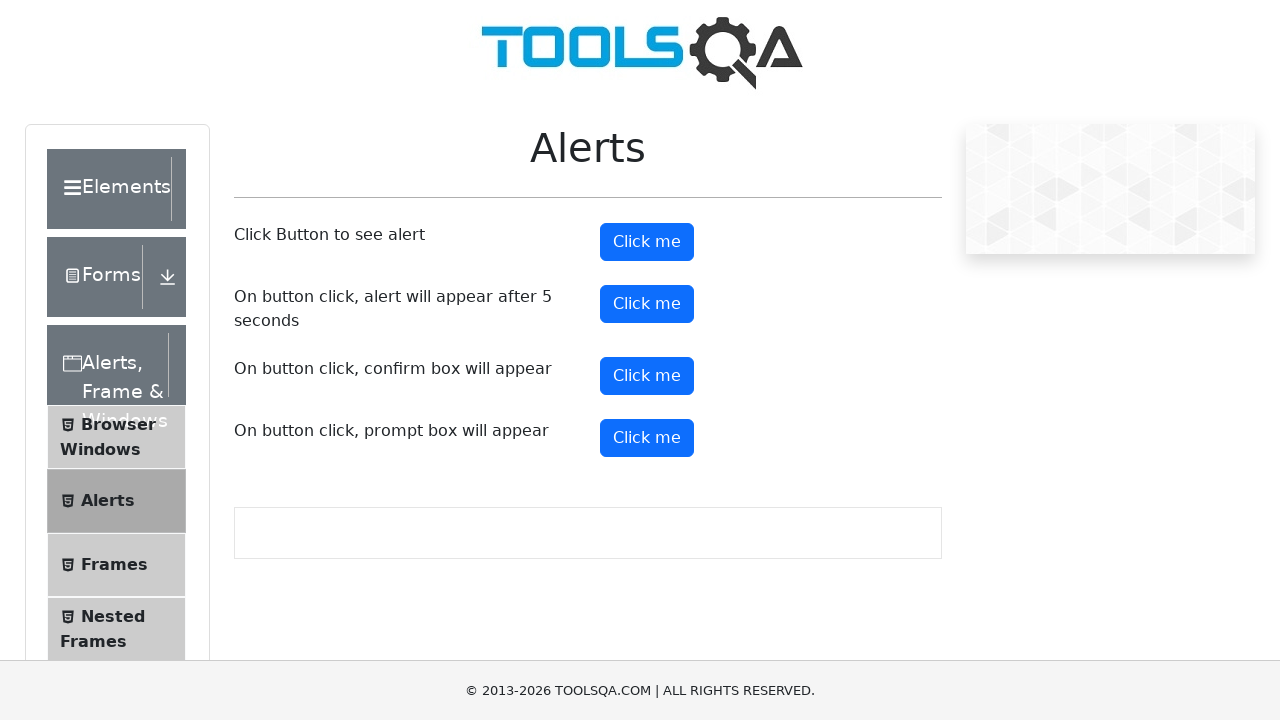

Scrolled down 100px to make confirmation button visible
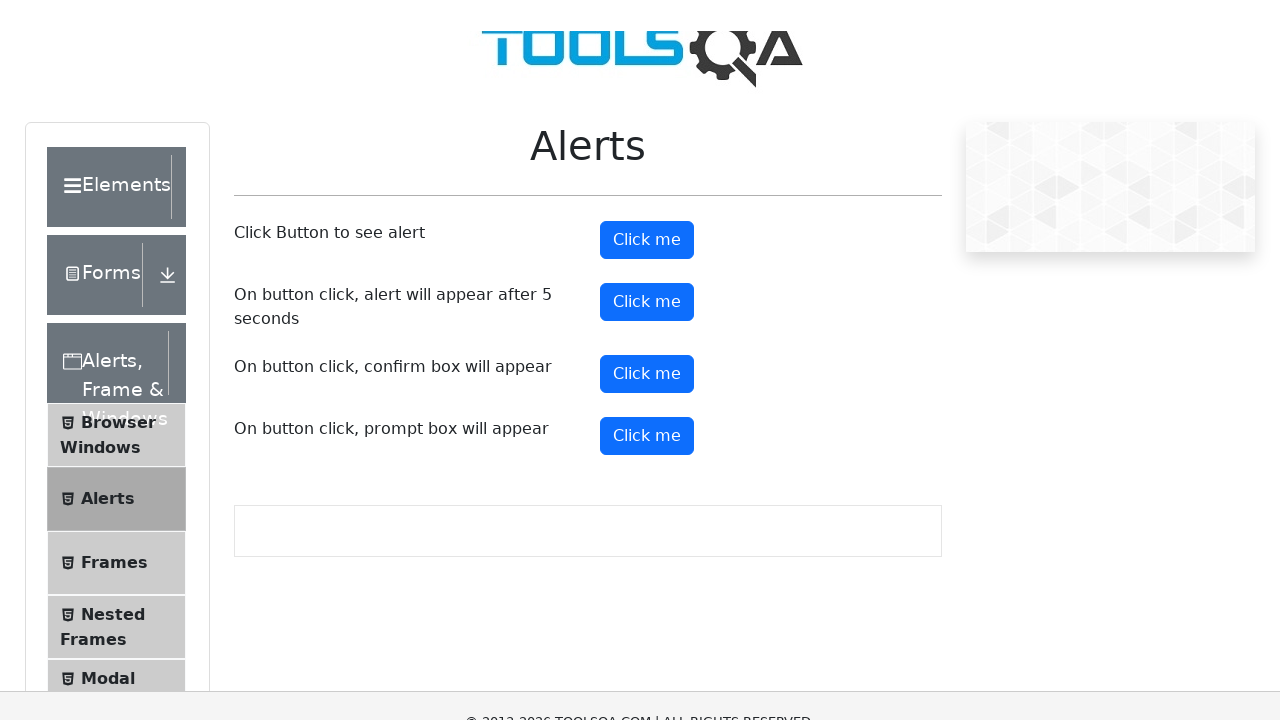

Set up dialog handler to dismiss confirmation dialogs
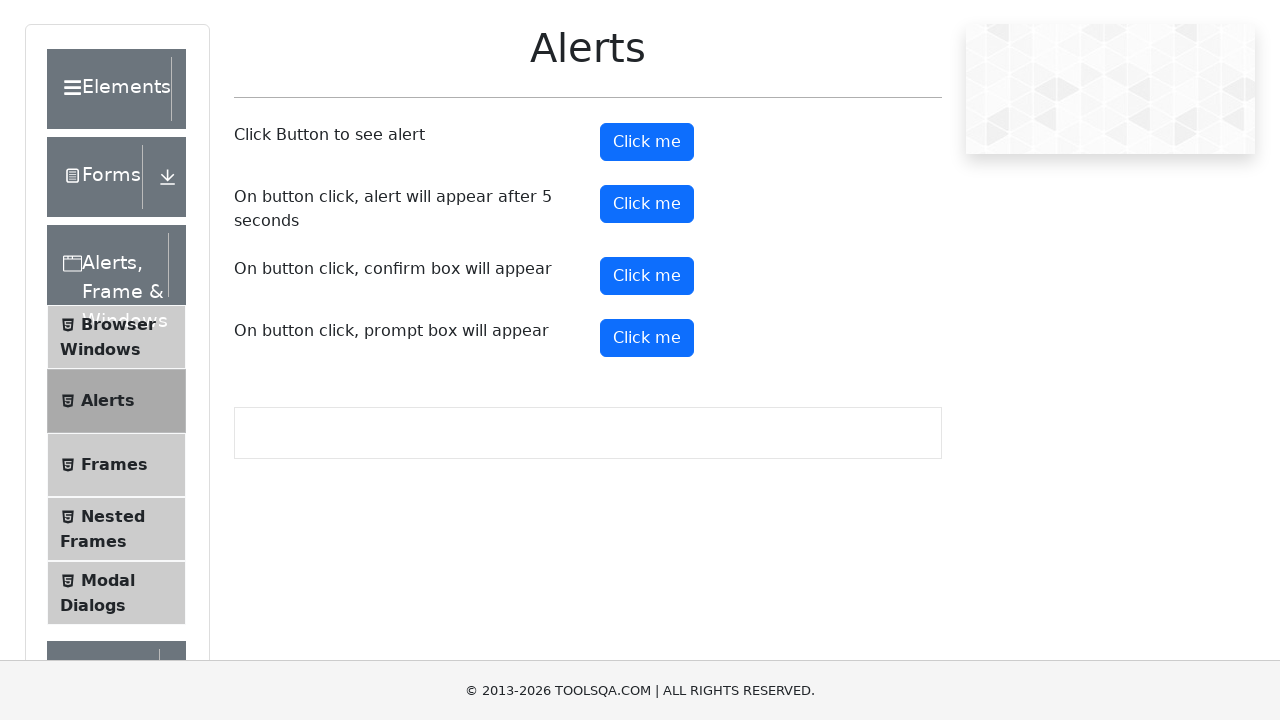

Clicked confirm button to trigger confirmation dialog at (647, 276) on #confirmButton
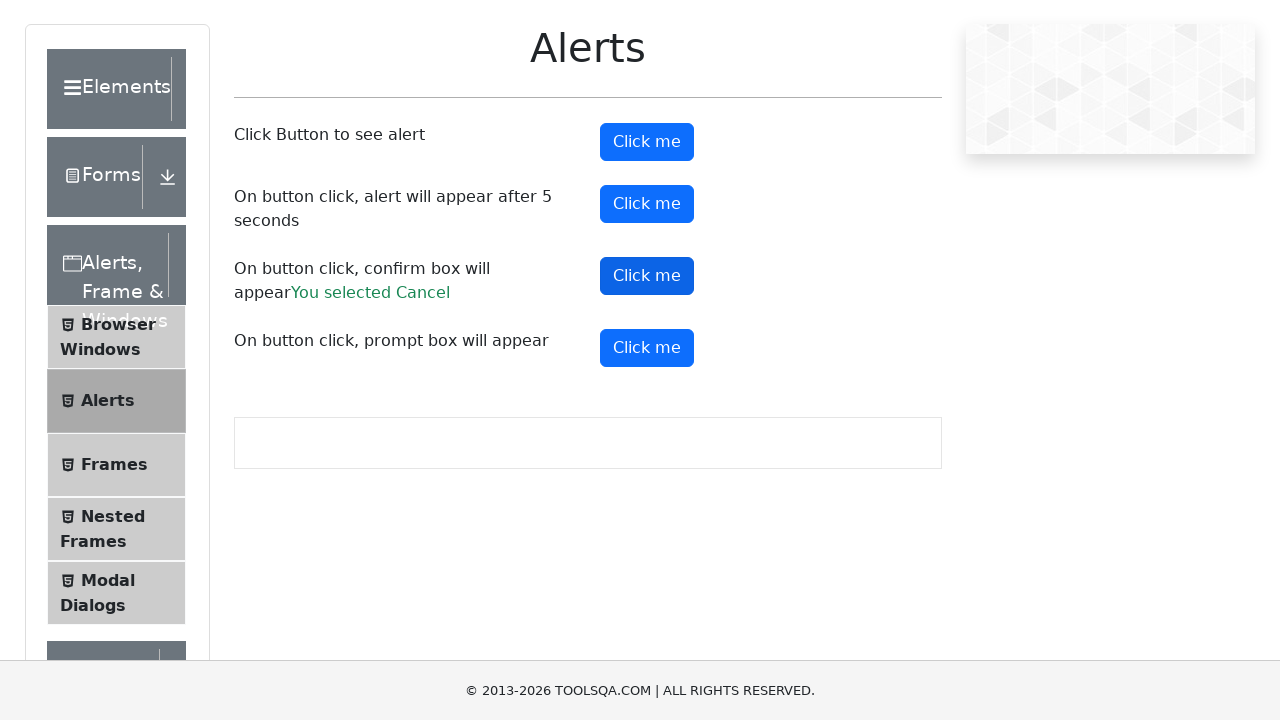

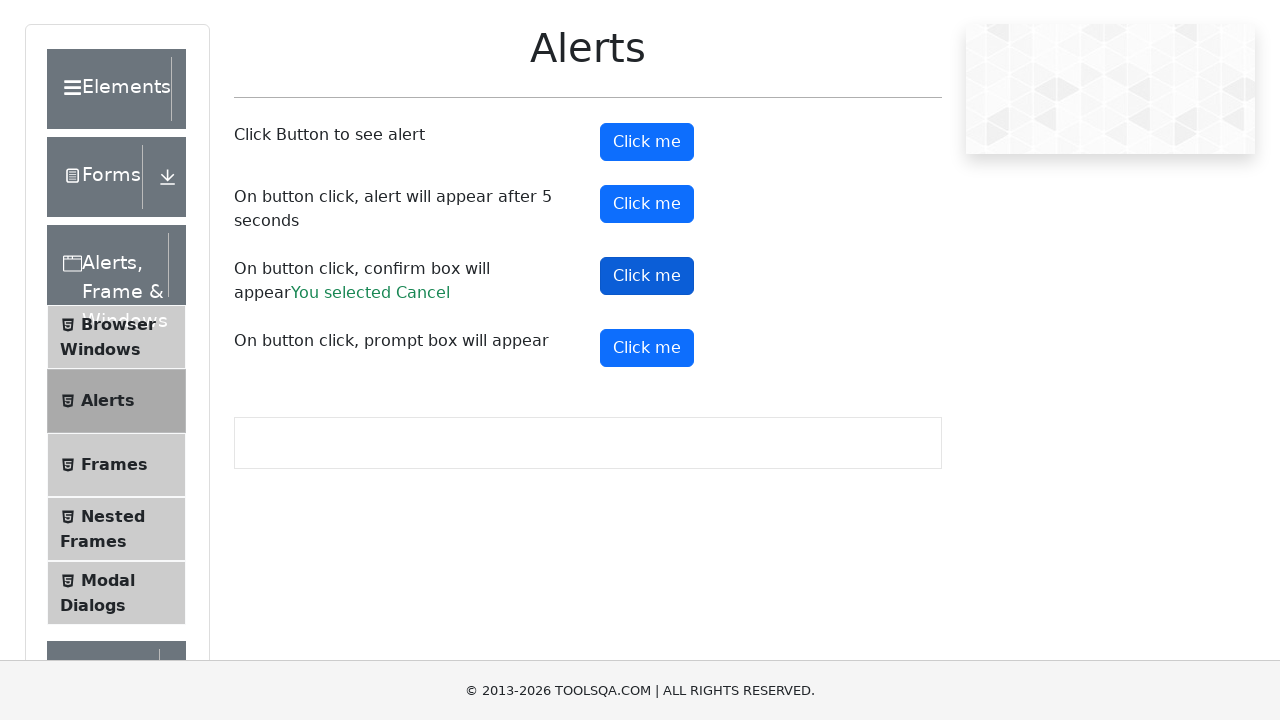